Tests multi-select dropdown functionality by selecting and deselecting various options using different methods

Starting URL: https://omayo.blogspot.com/

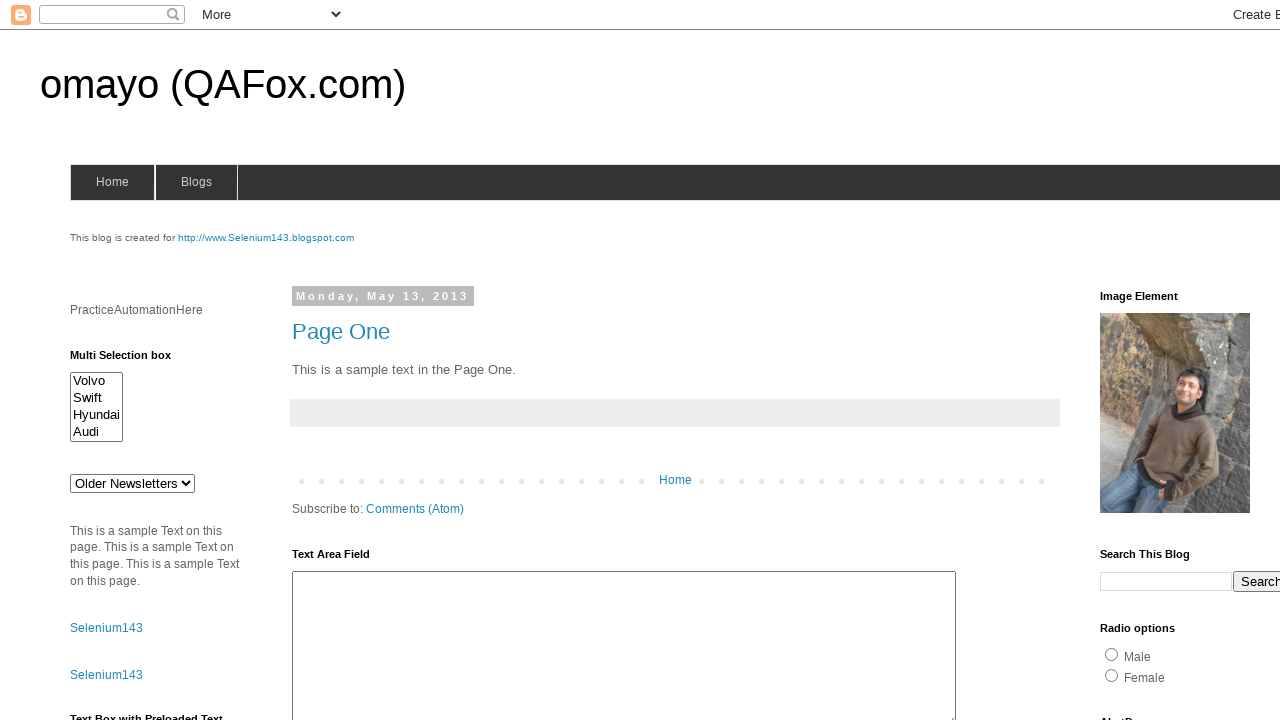

Located multi-select dropdown element with id 'multiselect1'
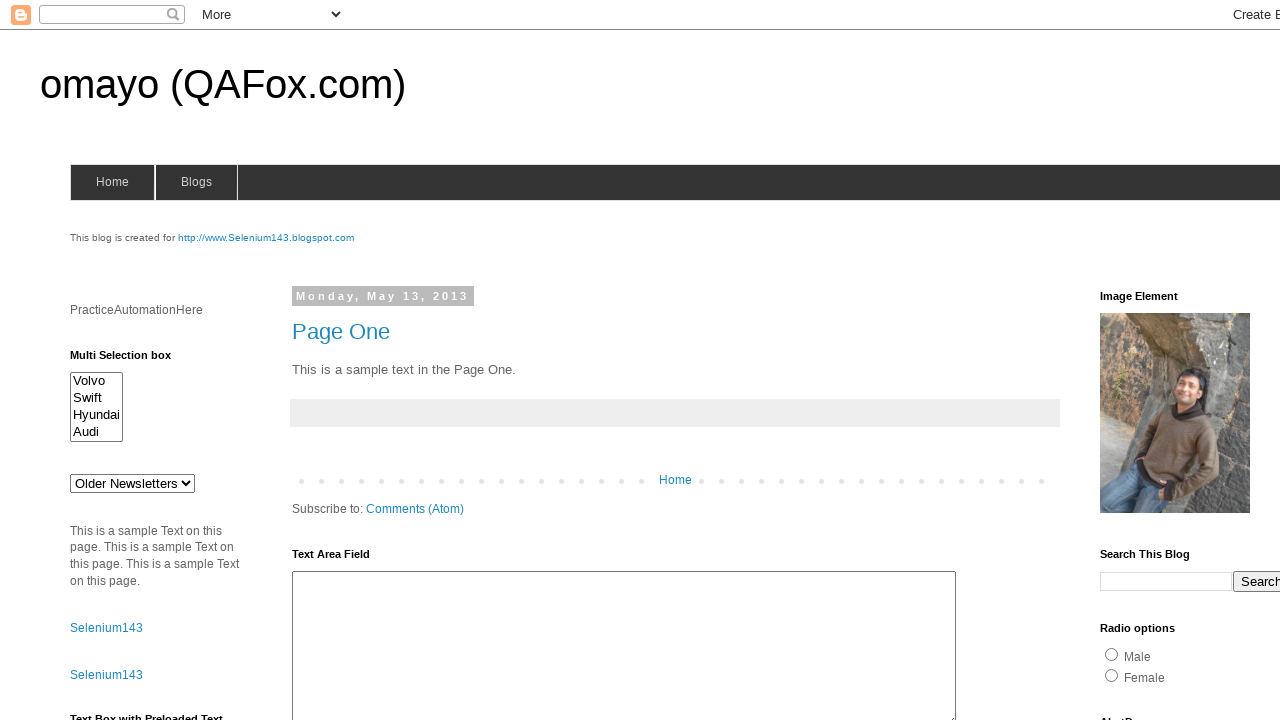

Selected option by index 0 (Volvo) on #multiselect1
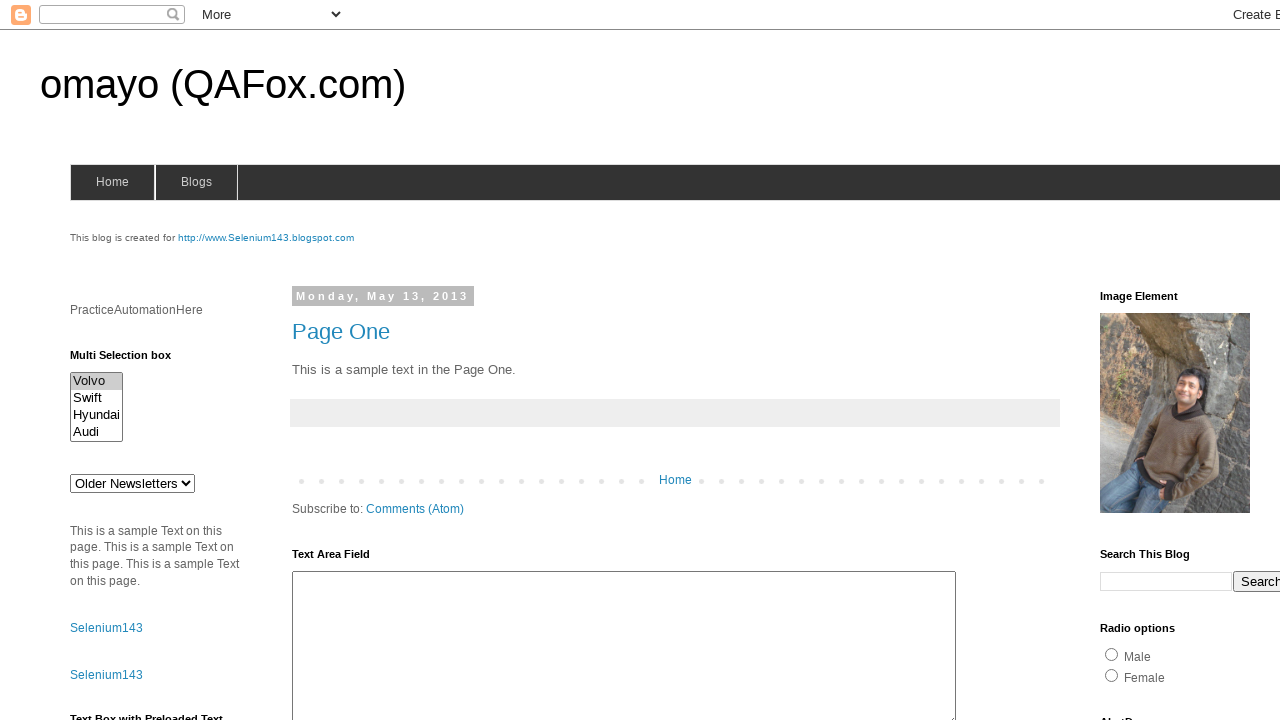

Selected option by value 'Hyundaix' on #multiselect1
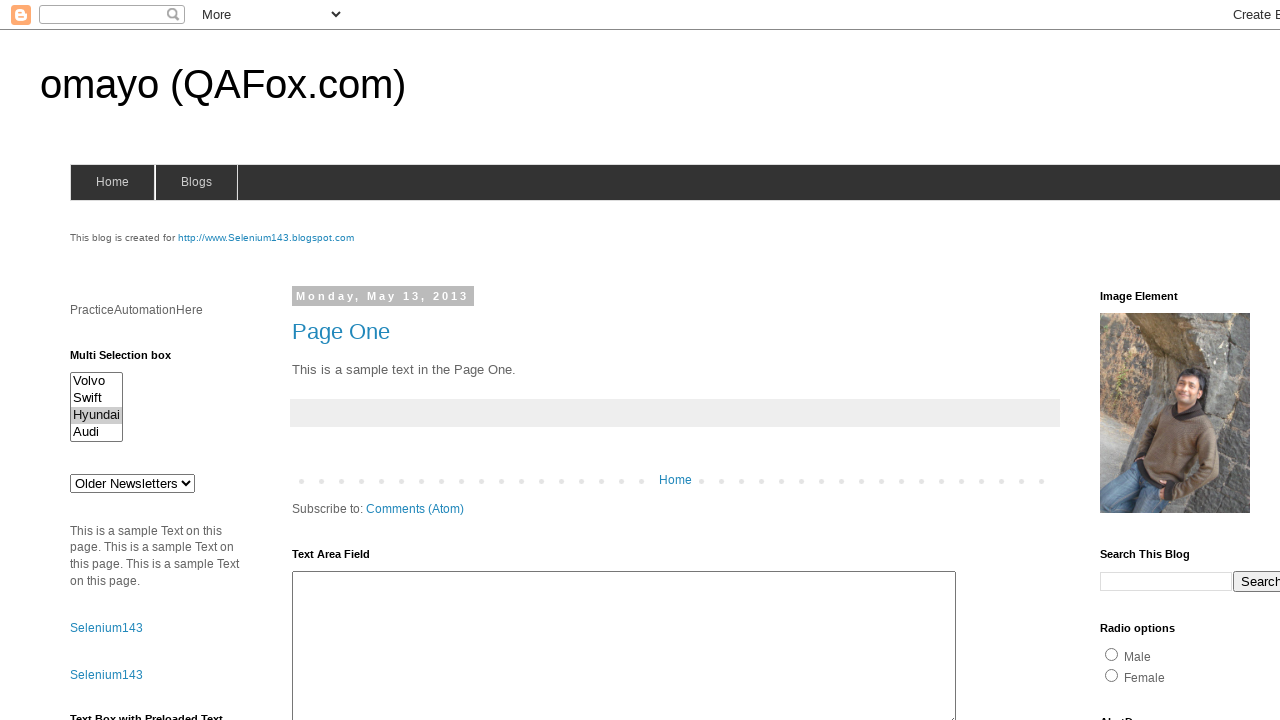

Selected option by label 'Audi' on #multiselect1
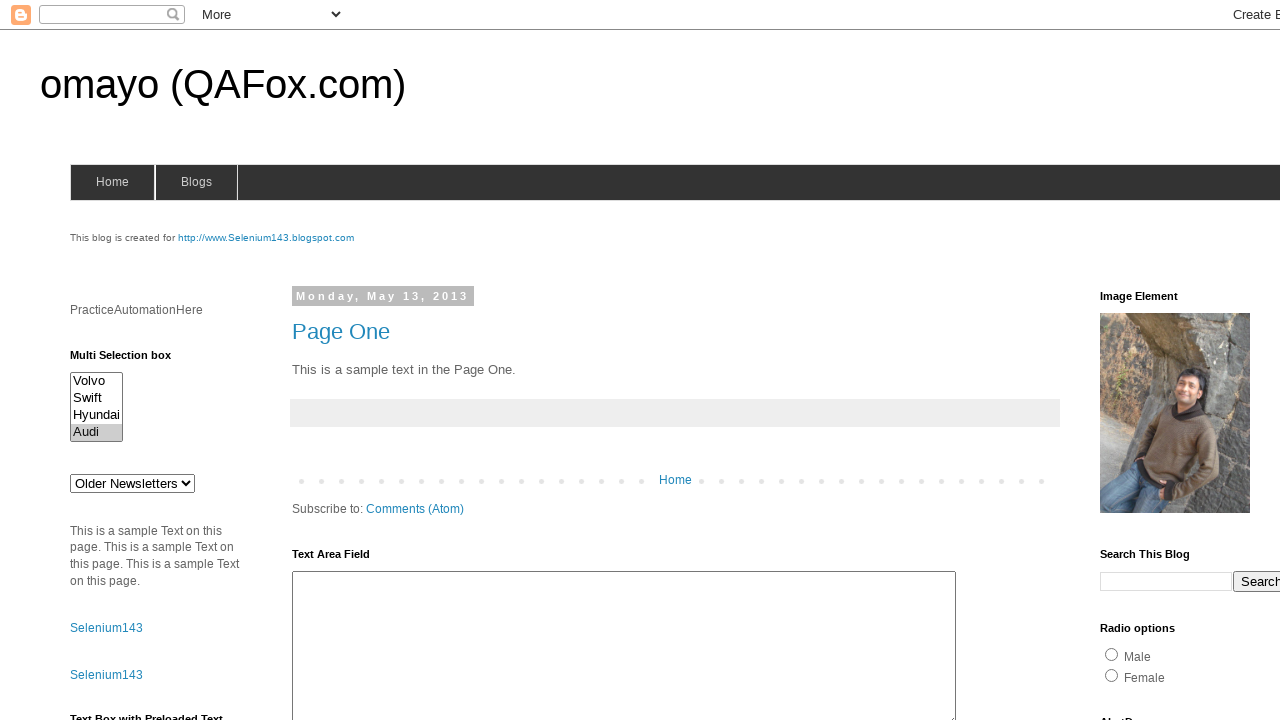

Retrieved current selection values from dropdown
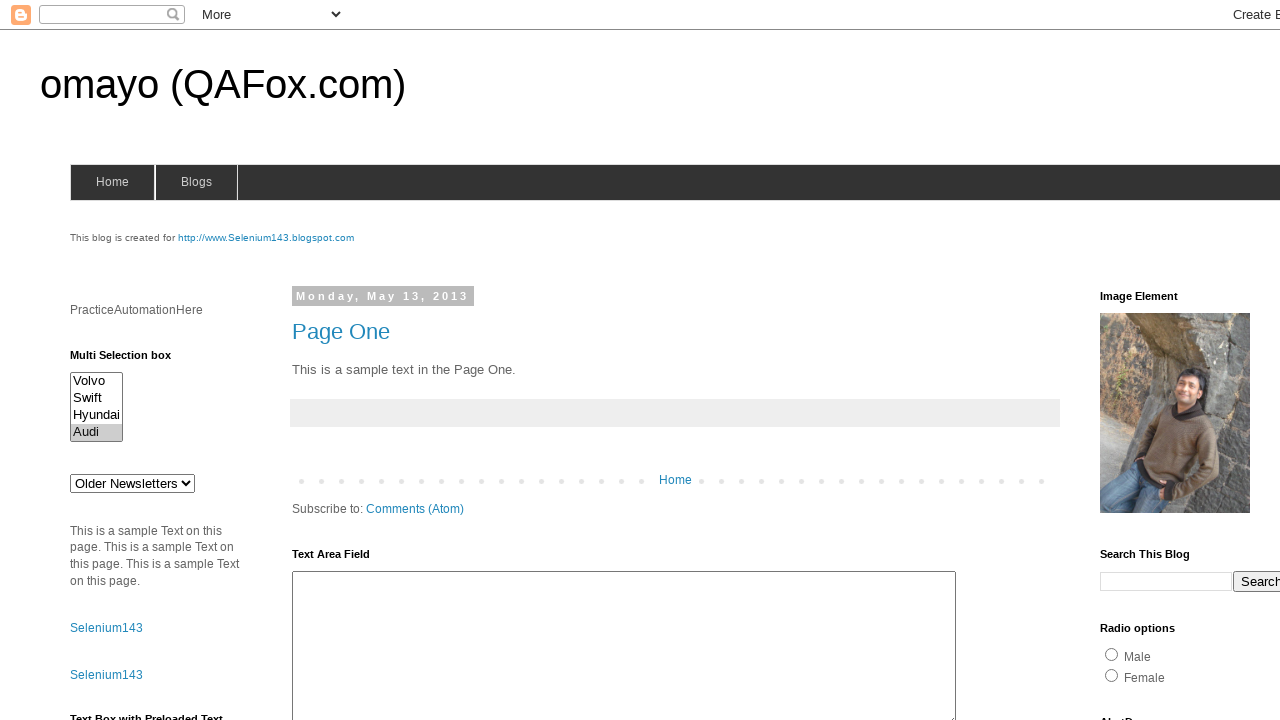

Filtered out 'Hyundaix' from selection
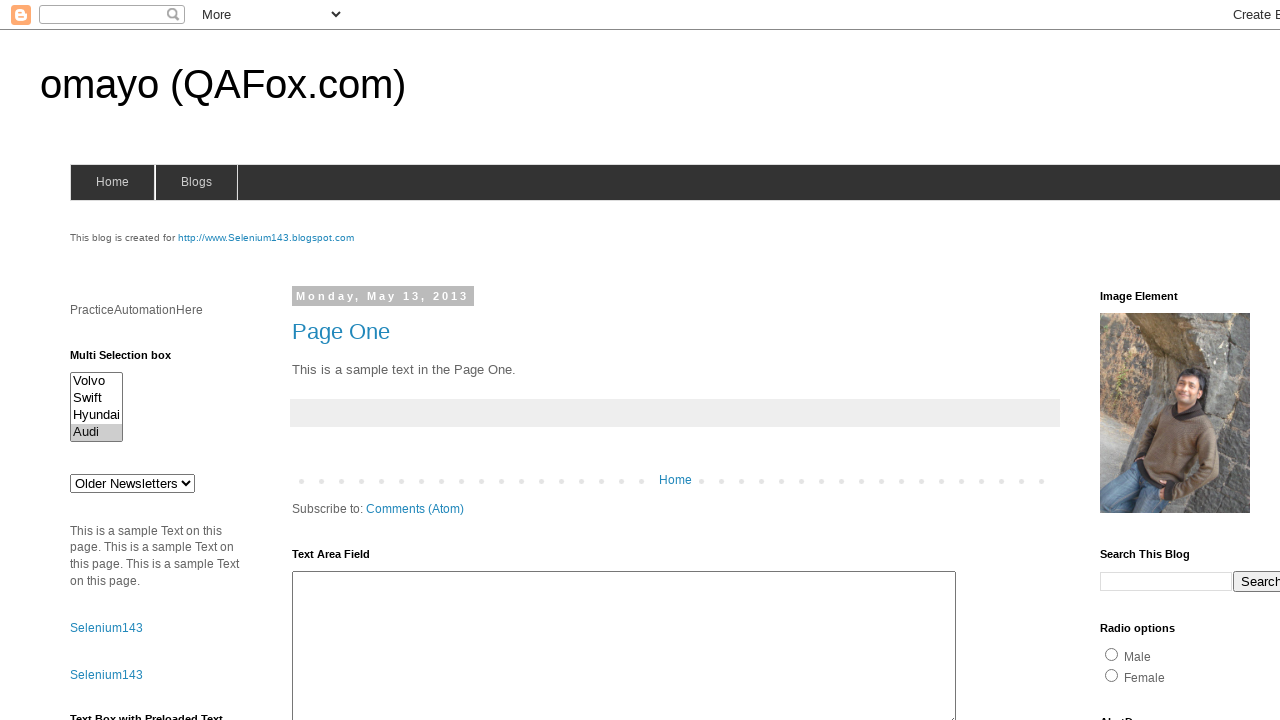

Applied filtered selection, removing Hyundaix on #multiselect1
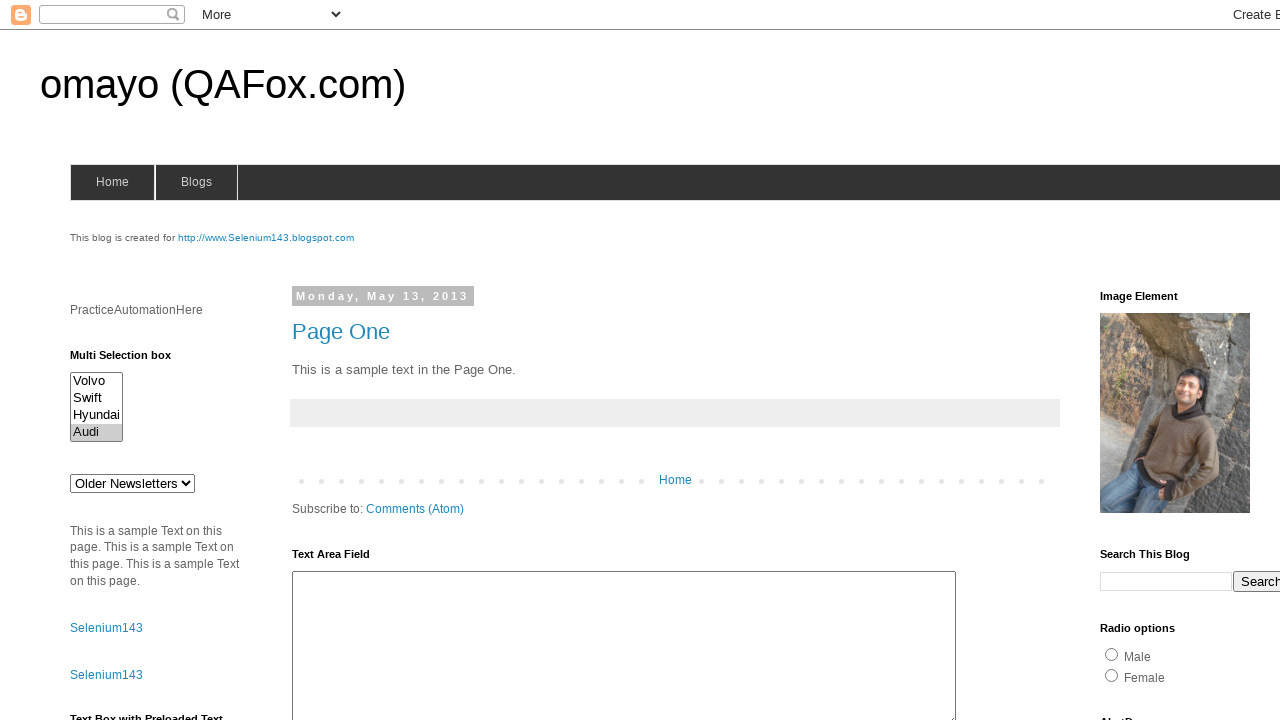

Retrieved current selection values again
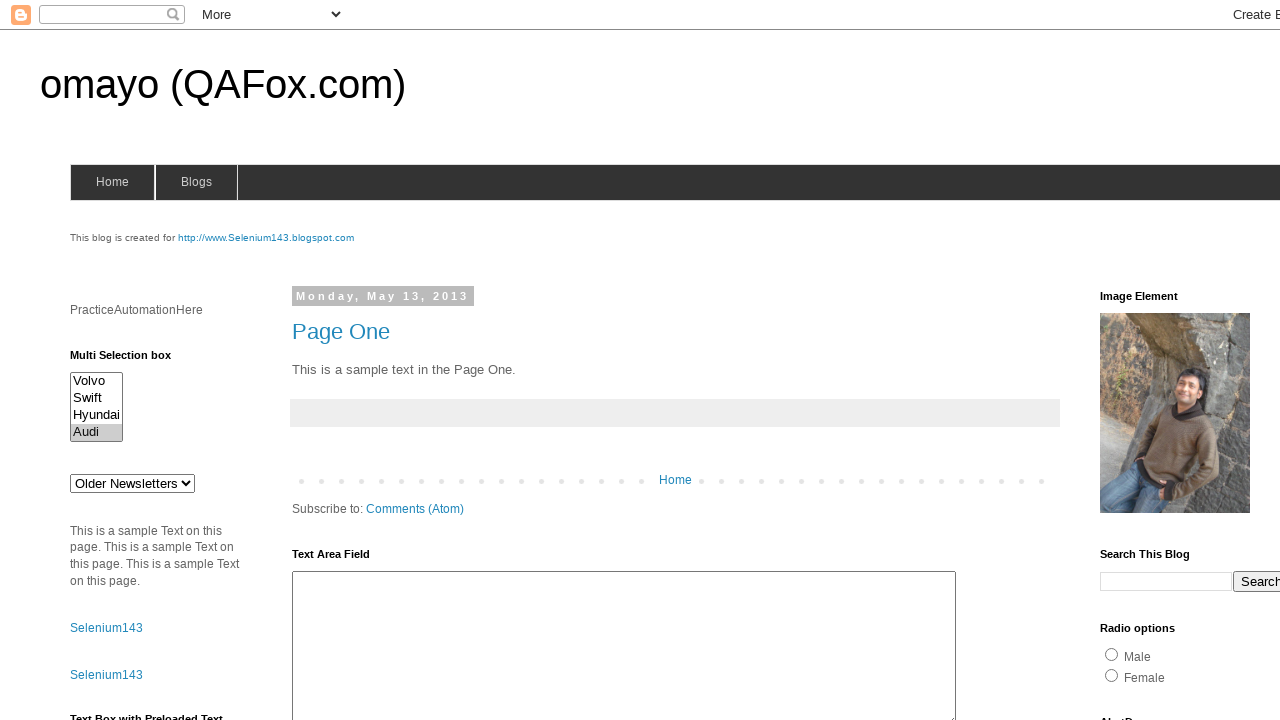

Retrieved value of option at index 1 (Swift)
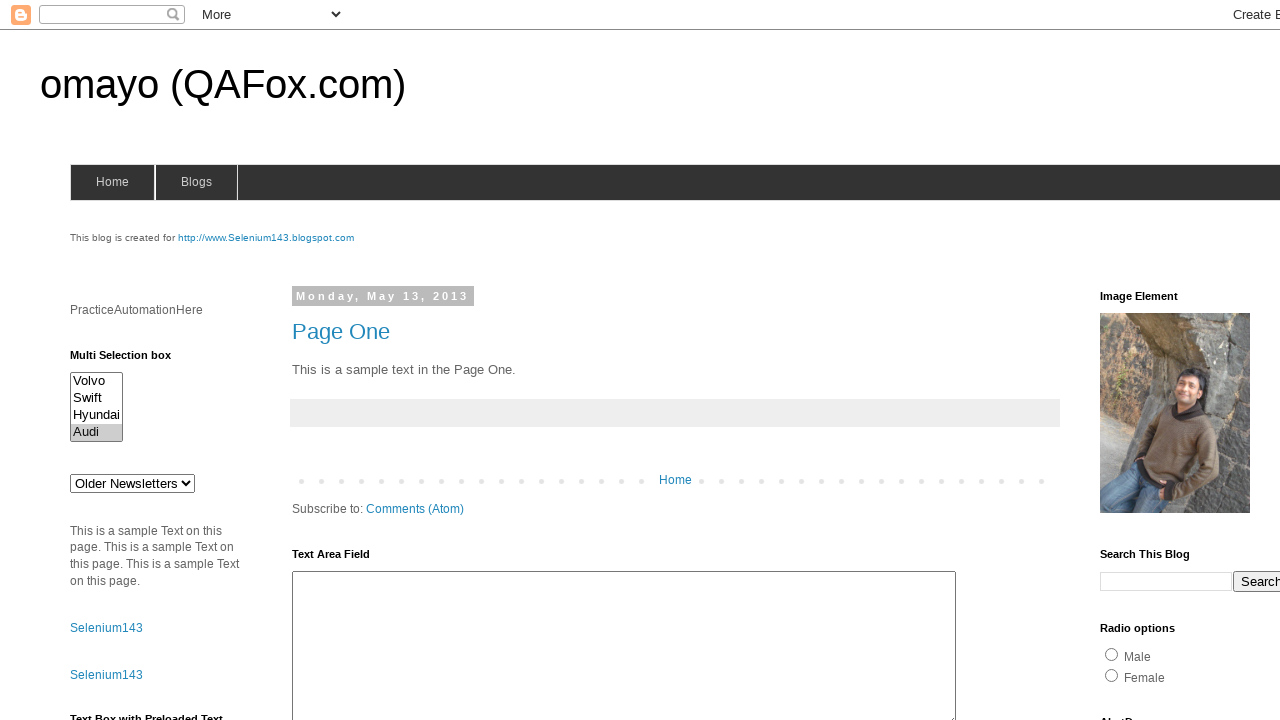

Added Swift value to current selection list
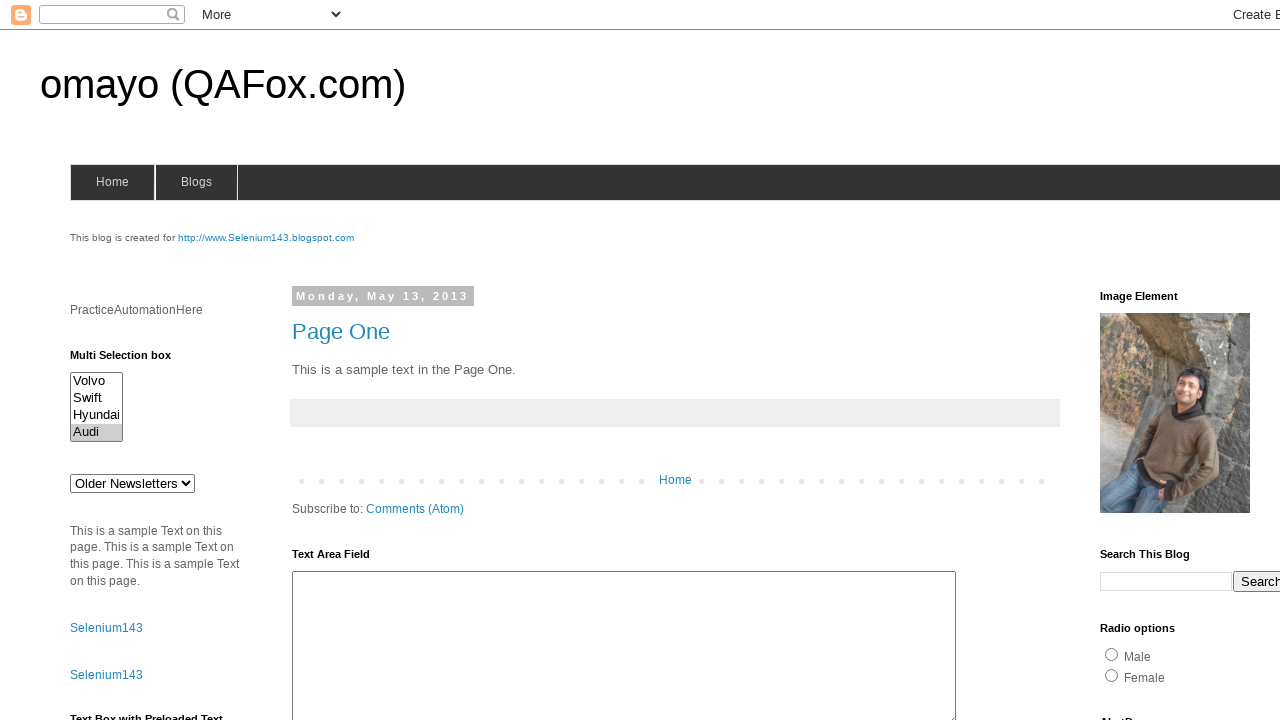

Applied selection with Swift option added on #multiselect1
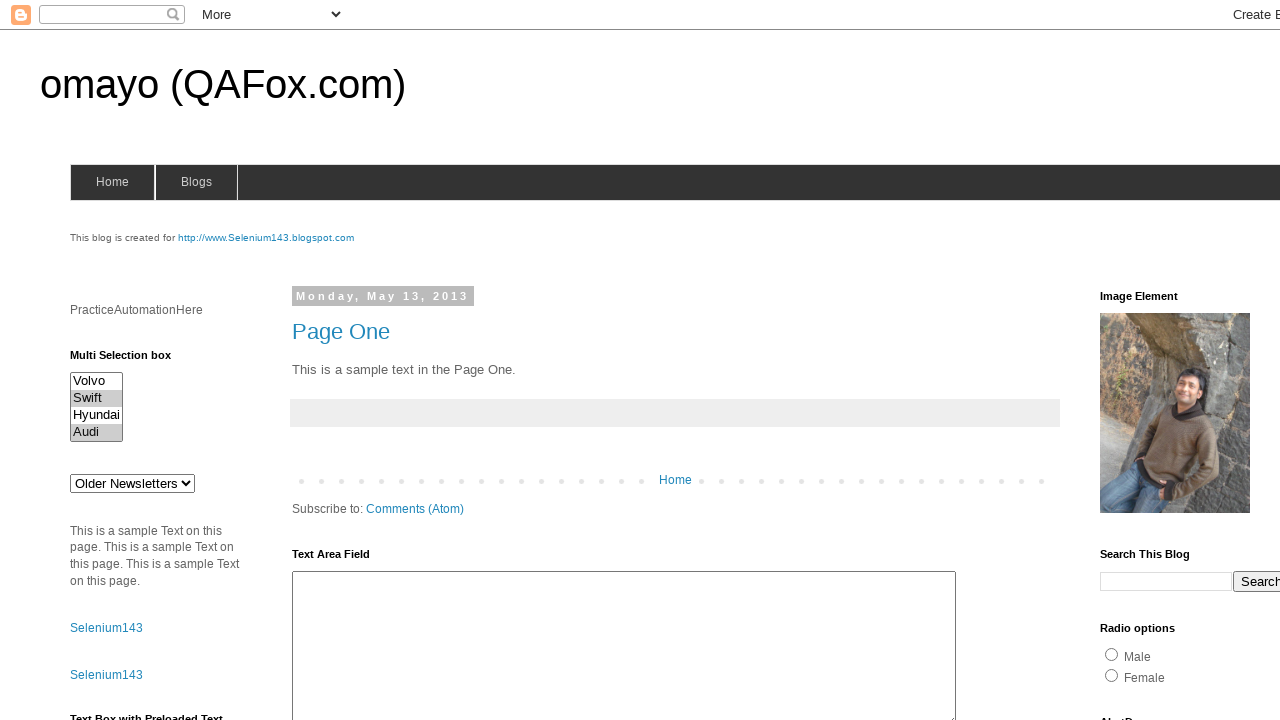

Retrieved text values of all selected options
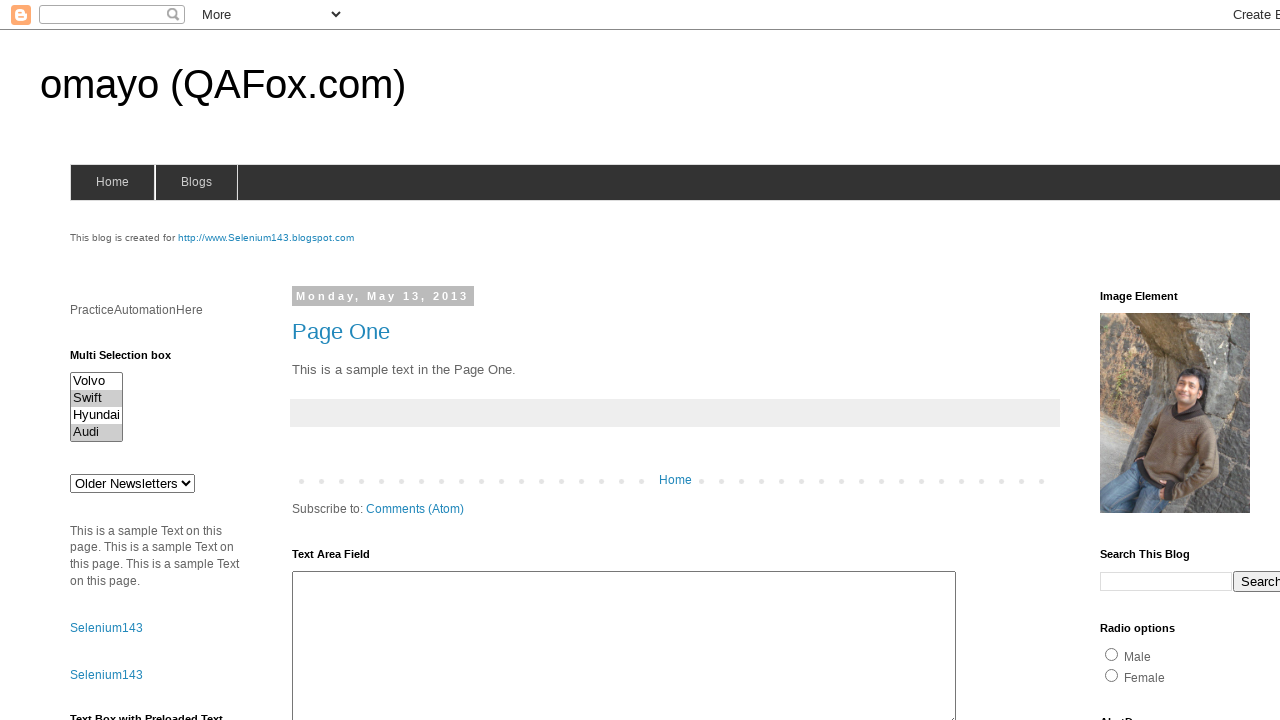

Printed selected option: Swift
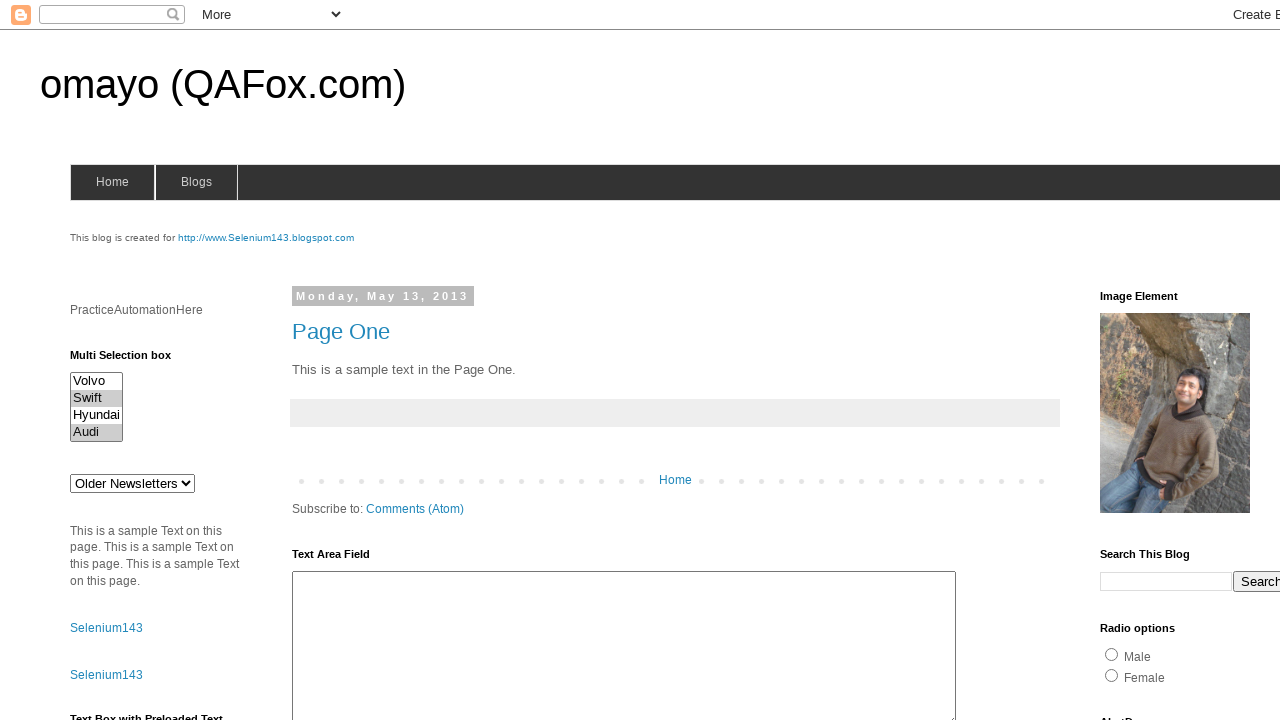

Printed selected option: Audi
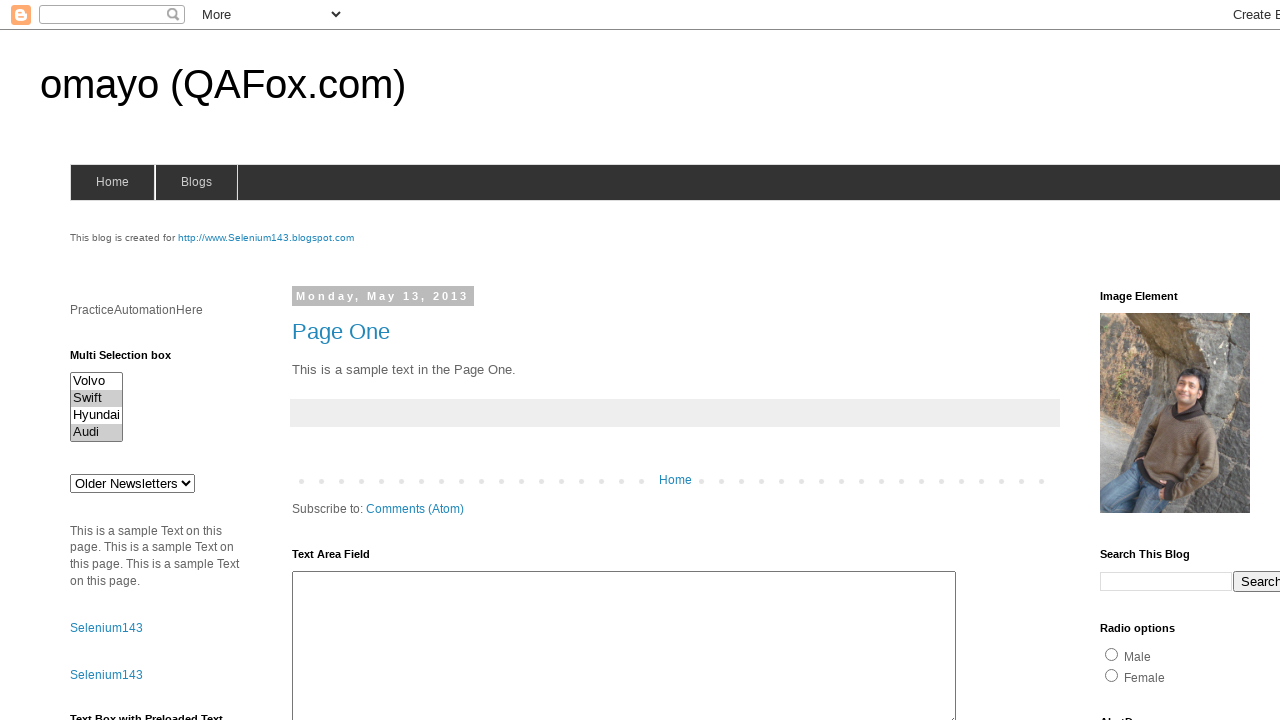

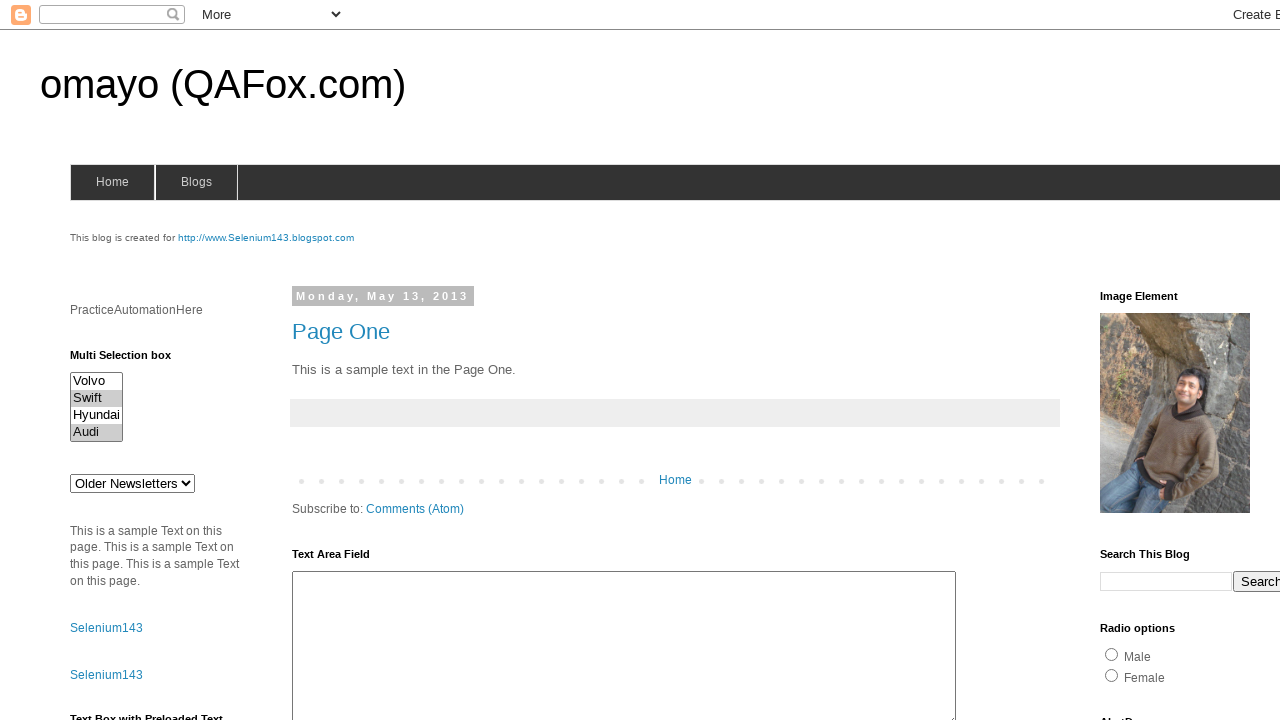